Tests clearing the complete state of all items by checking then unchecking the toggle all

Starting URL: https://demo.playwright.dev/todomvc

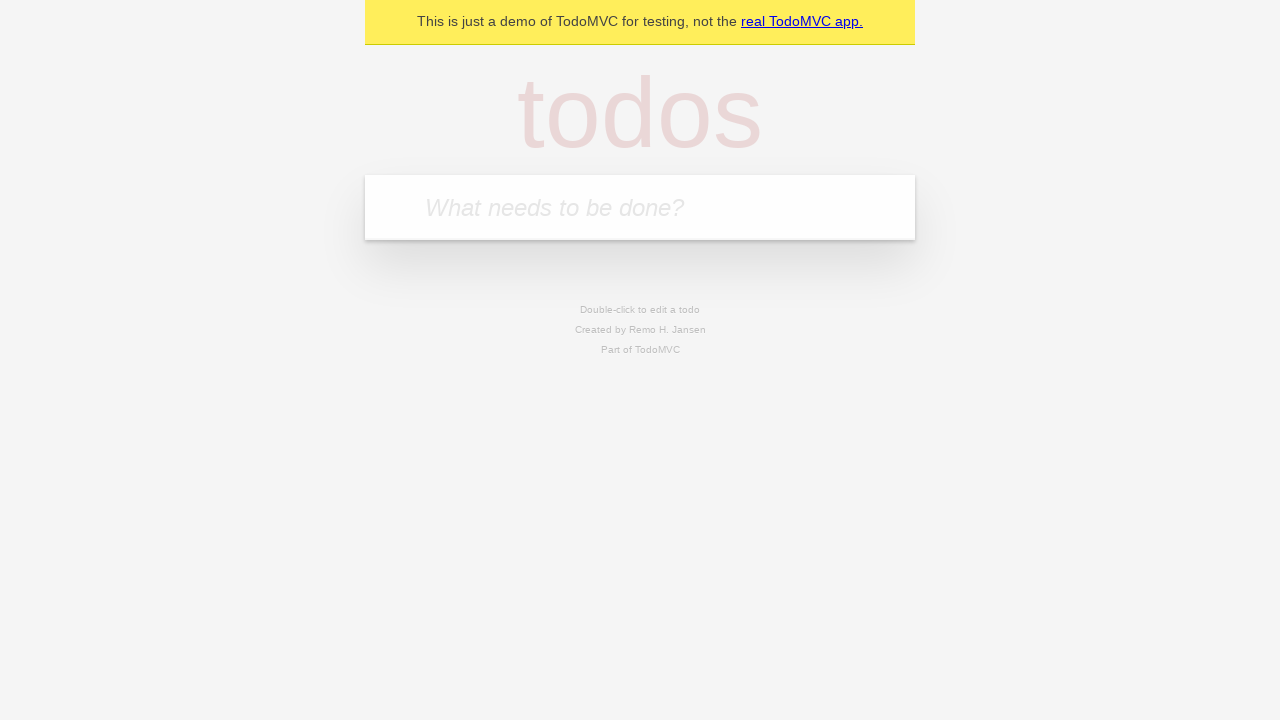

Filled todo input with 'buy some cheese' on internal:attr=[placeholder="What needs to be done?"i]
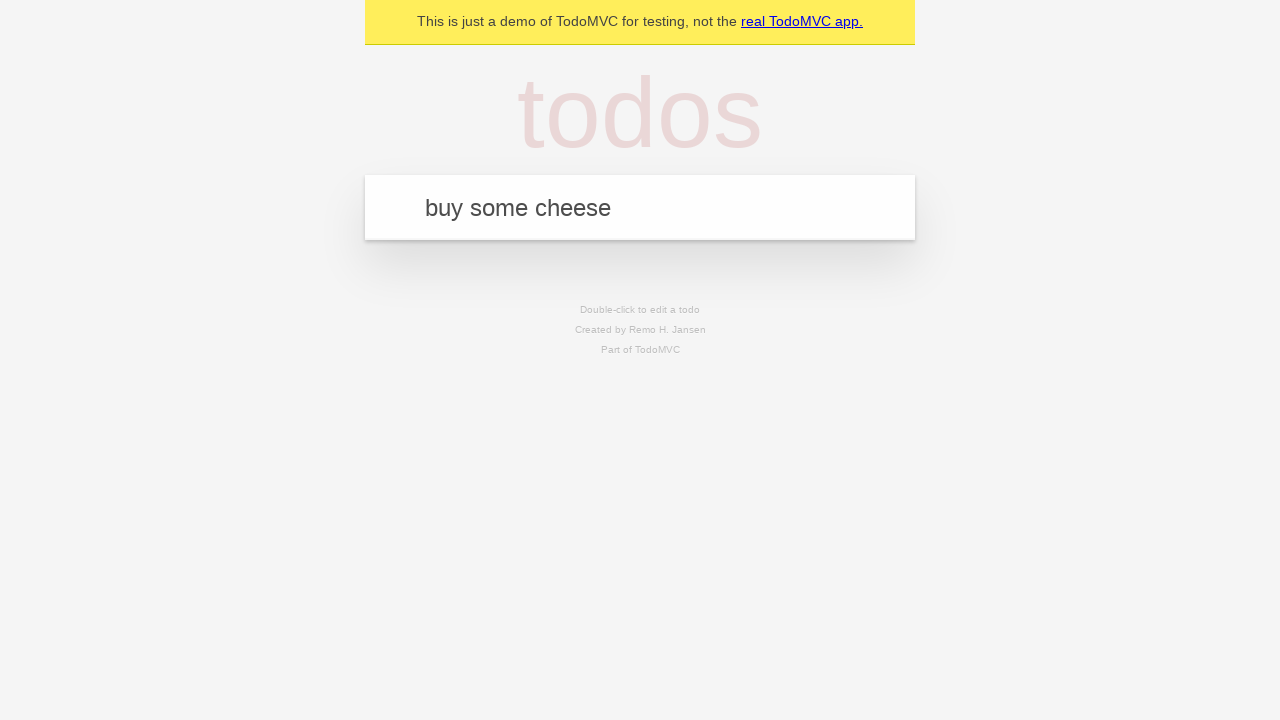

Pressed Enter to create todo 'buy some cheese' on internal:attr=[placeholder="What needs to be done?"i]
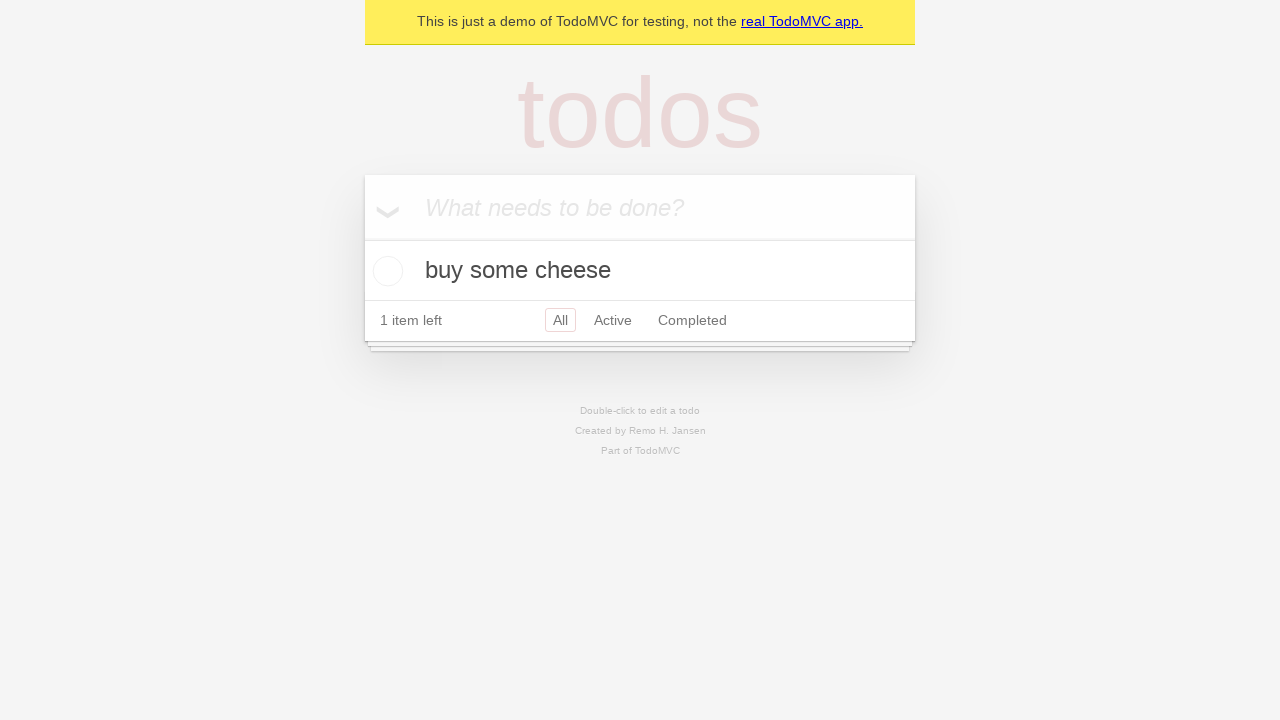

Filled todo input with 'feed the cat' on internal:attr=[placeholder="What needs to be done?"i]
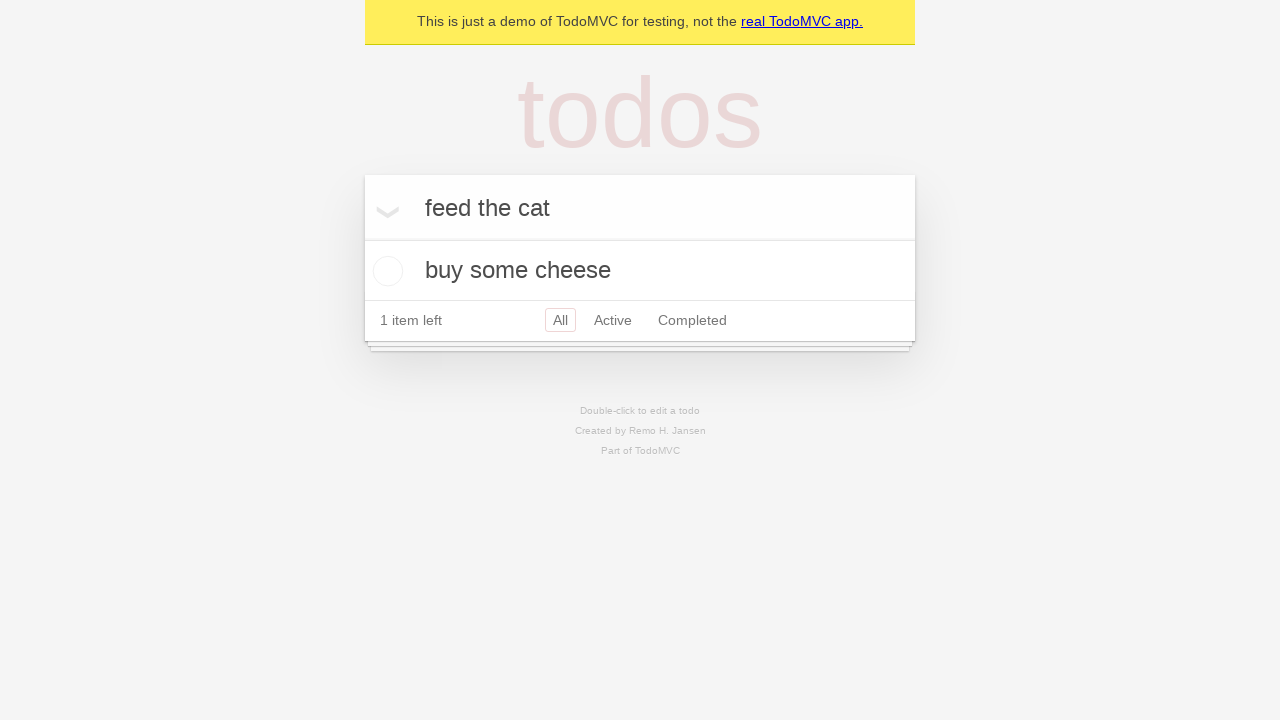

Pressed Enter to create todo 'feed the cat' on internal:attr=[placeholder="What needs to be done?"i]
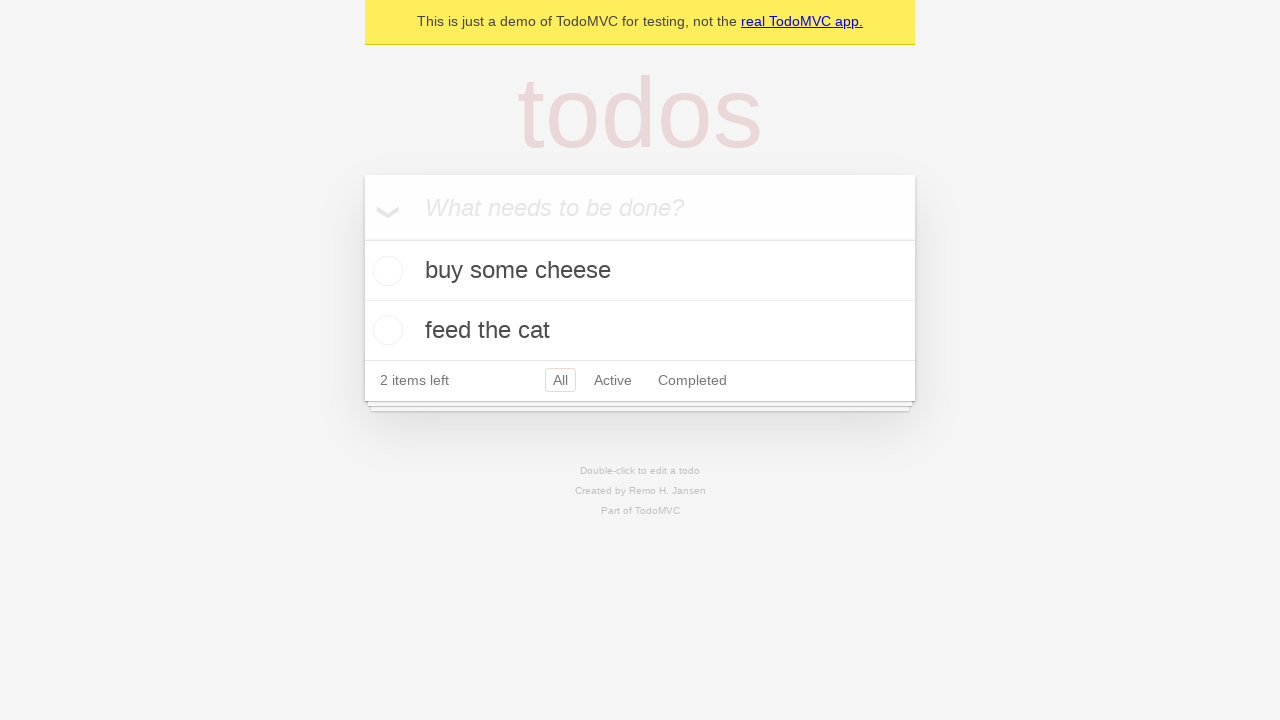

Filled todo input with 'book a doctors appointment' on internal:attr=[placeholder="What needs to be done?"i]
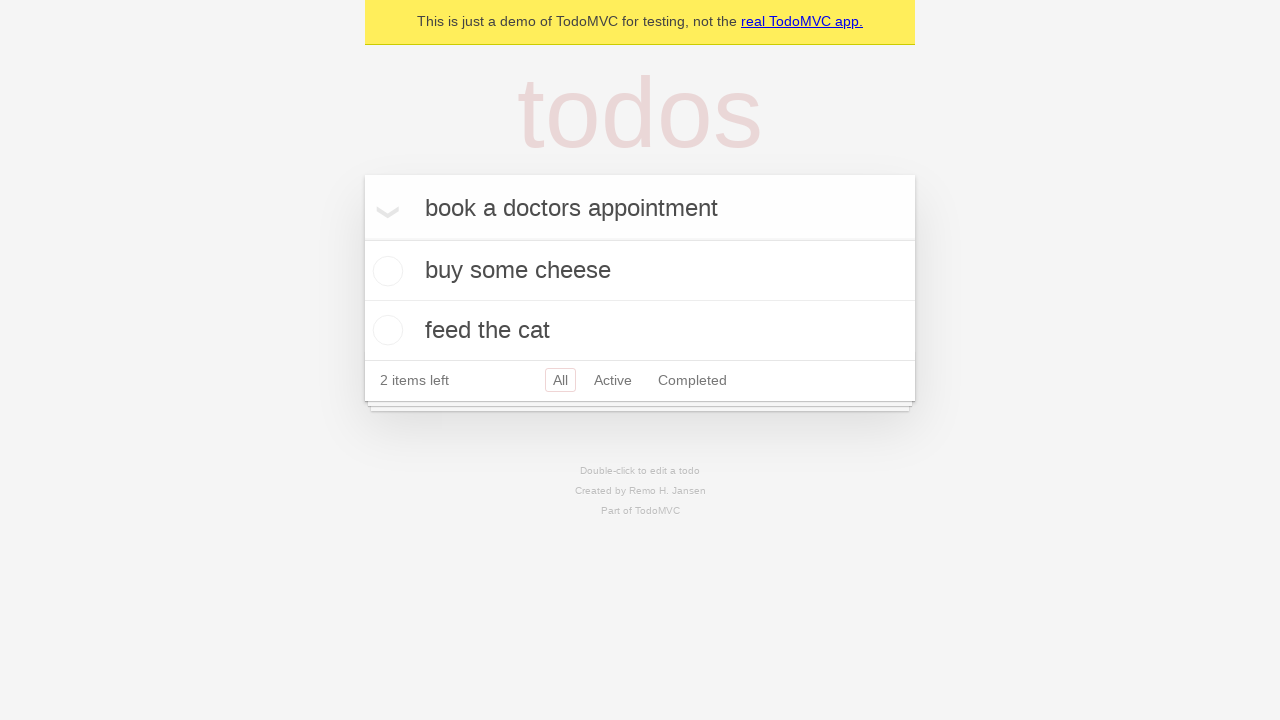

Pressed Enter to create todo 'book a doctors appointment' on internal:attr=[placeholder="What needs to be done?"i]
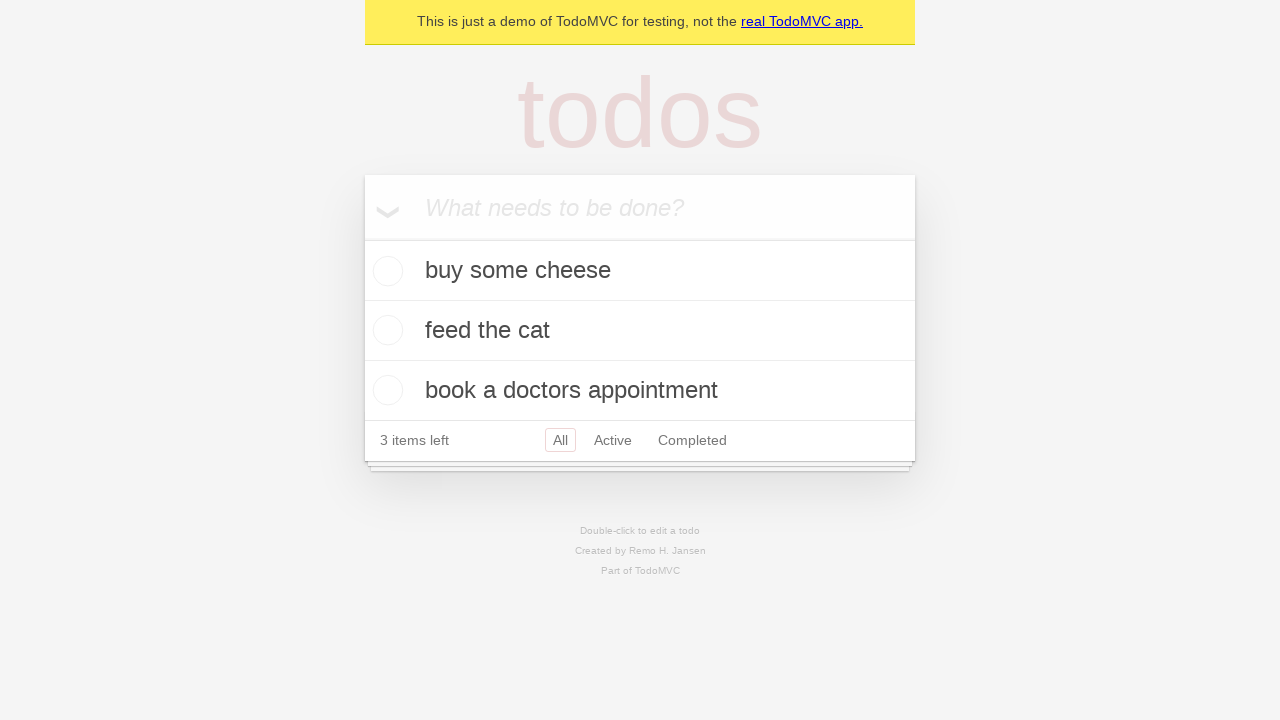

Waited for all todo items to be rendered
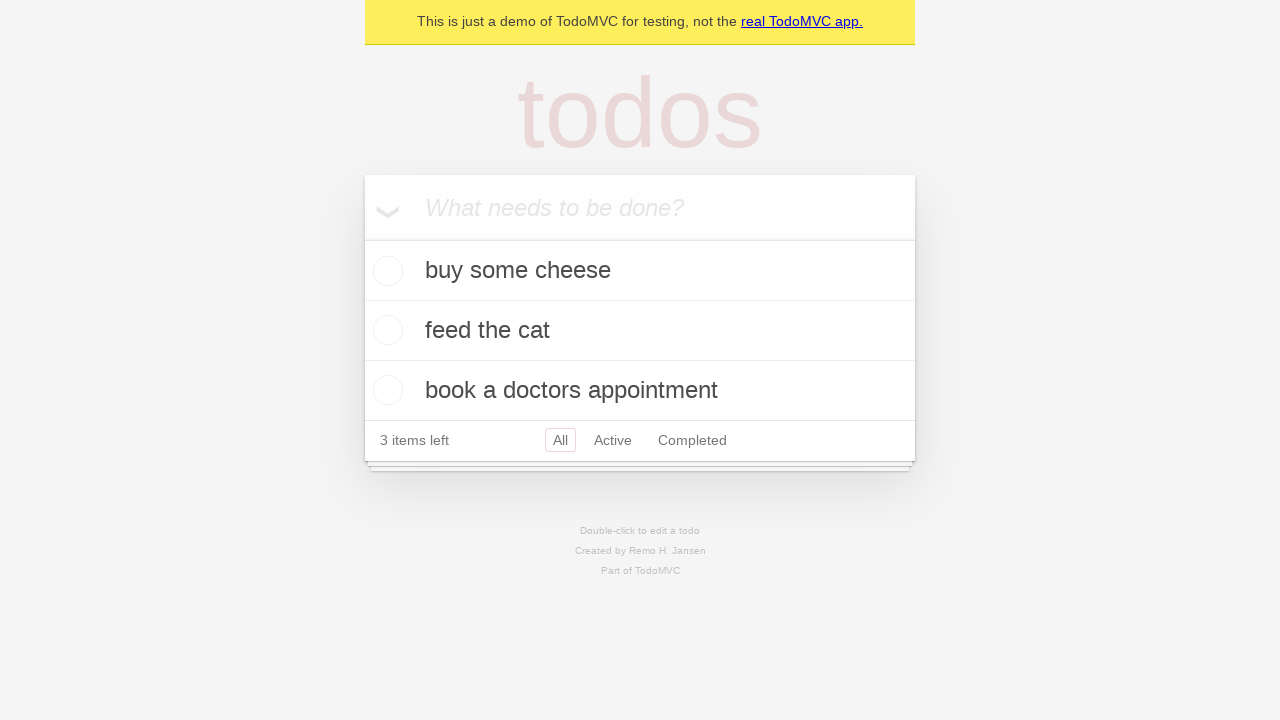

Clicked toggle all checkbox to mark all items as complete at (362, 238) on internal:label="Mark all as complete"i
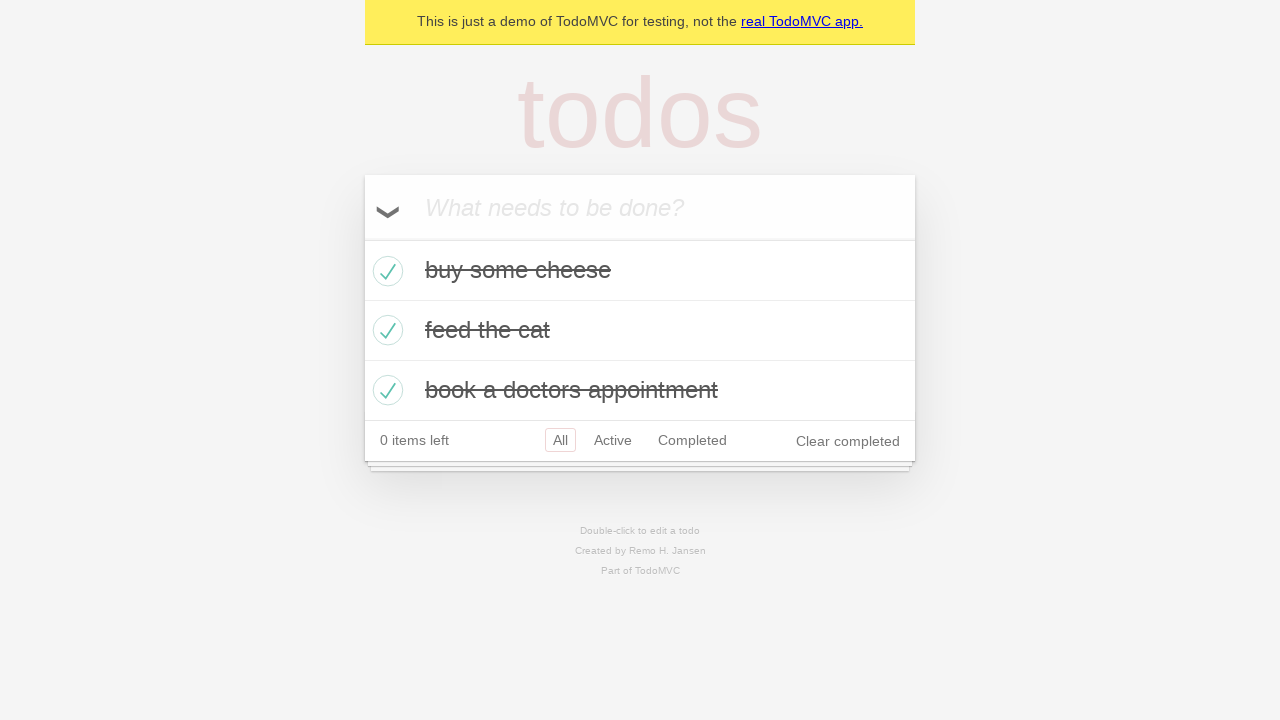

Unchecked toggle all checkbox to clear complete state of all items at (362, 238) on internal:label="Mark all as complete"i
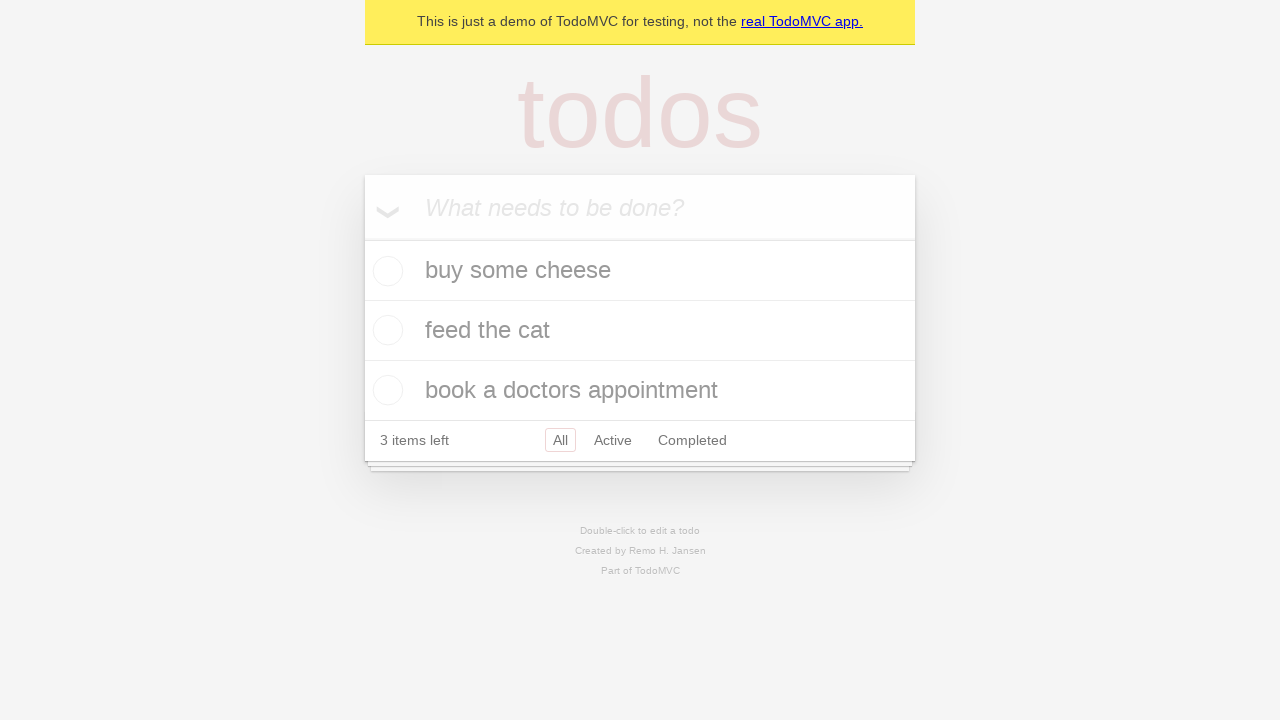

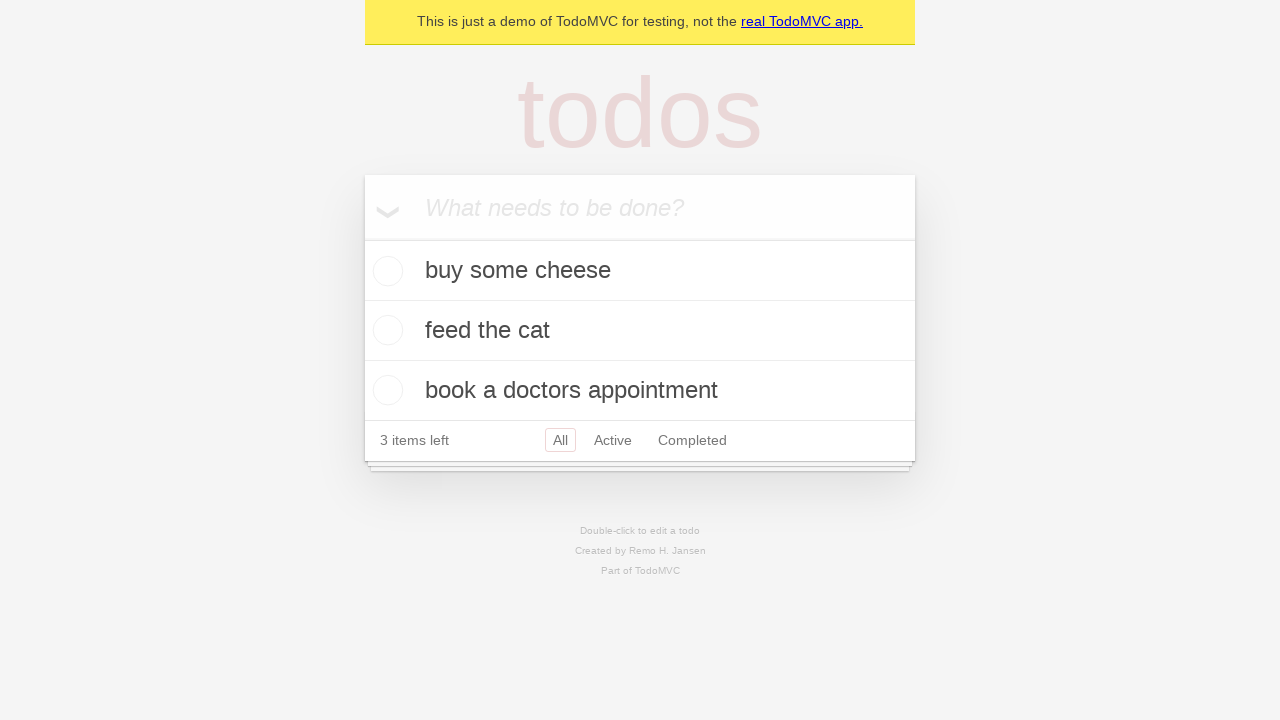